Navigates to iframe page and fills text content with zip codes fetched from an external API

Starting URL: http://the-internet.herokuapp.com/

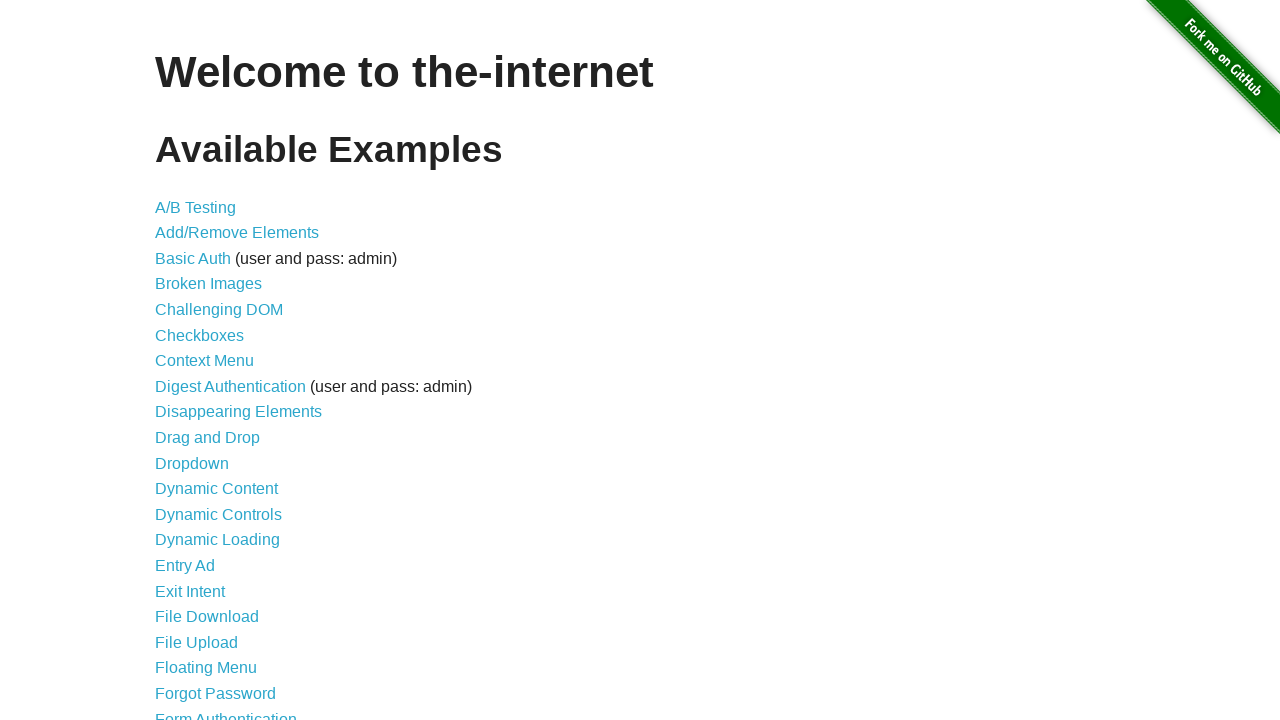

Clicked link to navigate to Frames section at (182, 361) on a[href='/frames']
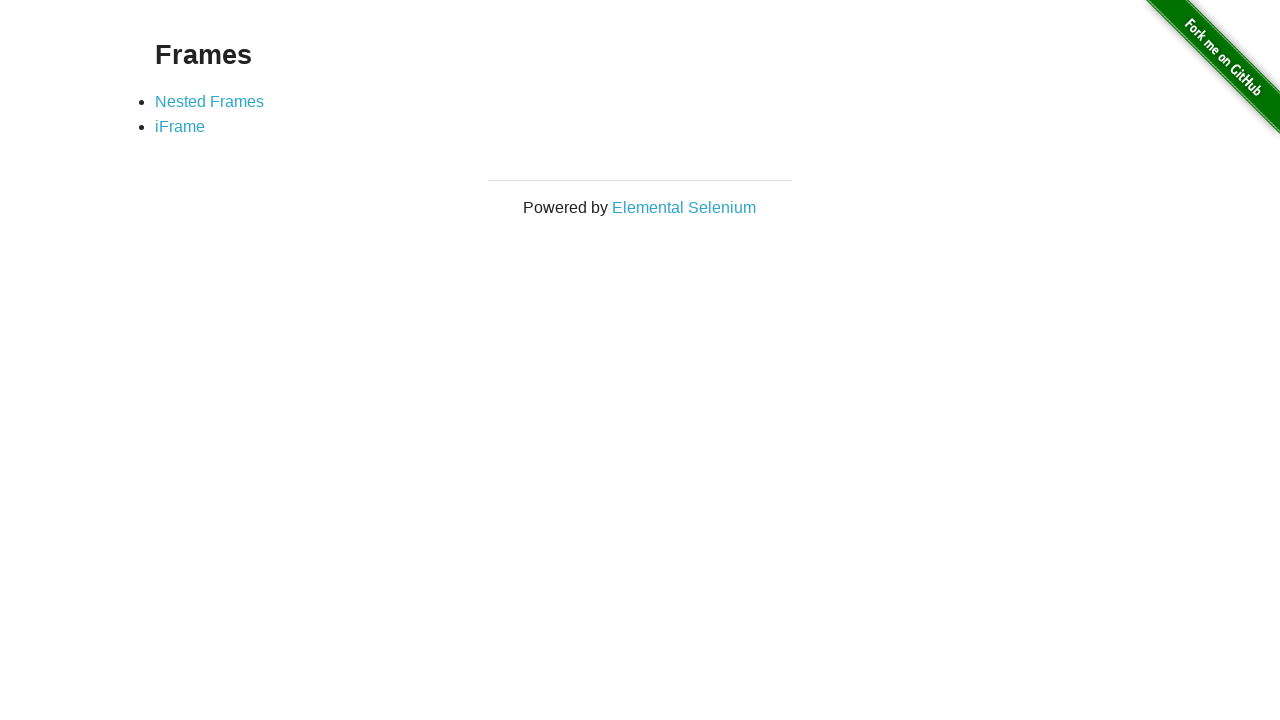

Clicked link to navigate to iframe subsection at (180, 127) on a[href='/iframe']
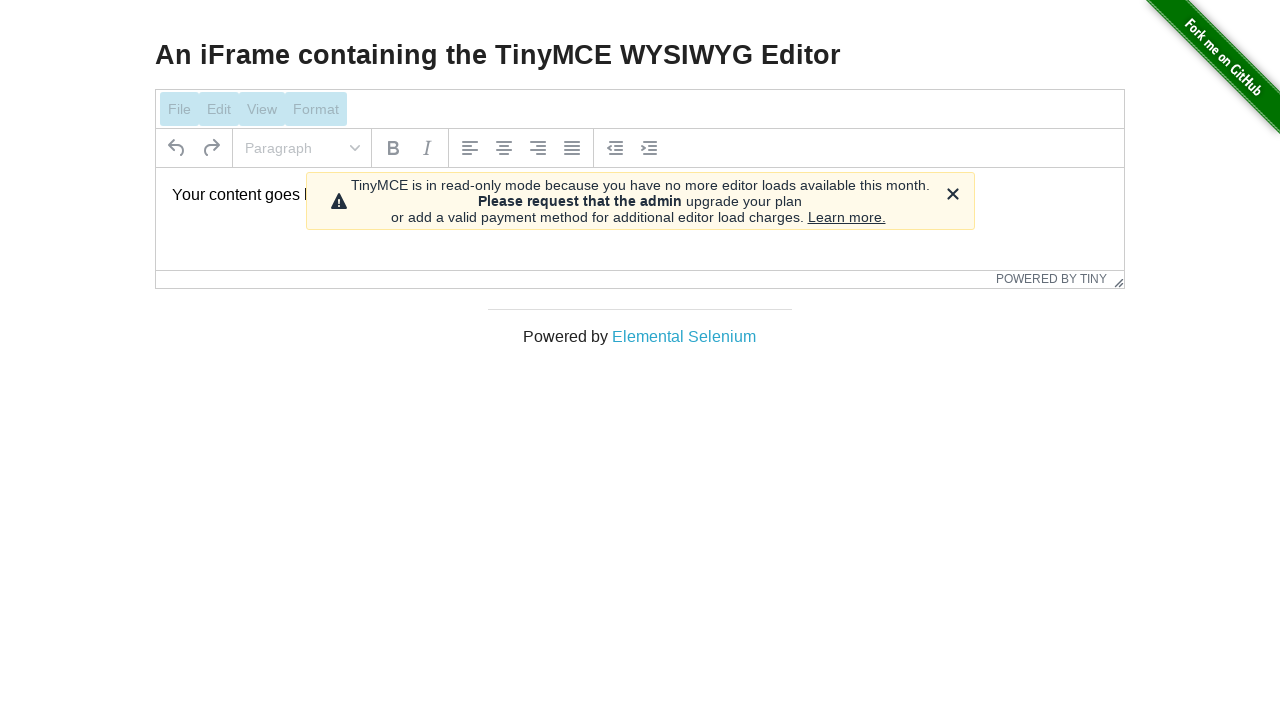

Located iframe with ID 'mce_0_ifr'
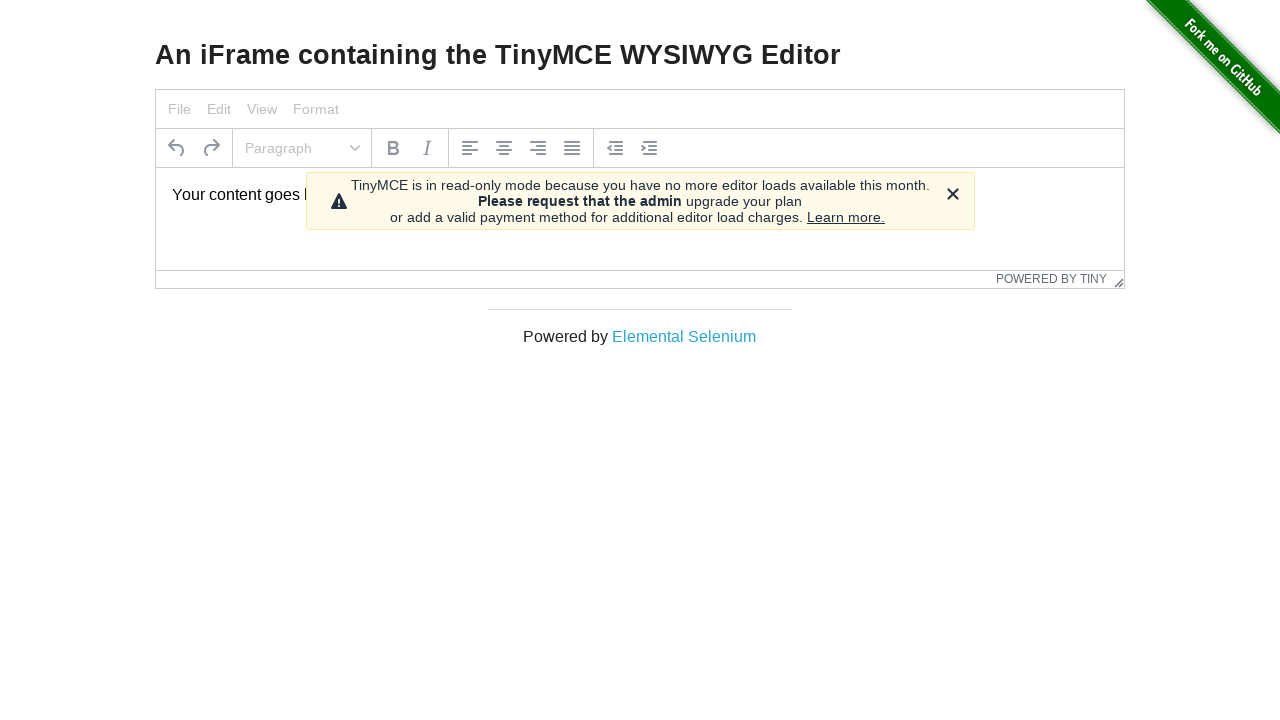

Entered zip code '92998-3874' in iframe text field on #mce_0_ifr >> internal:control=enter-frame >> body
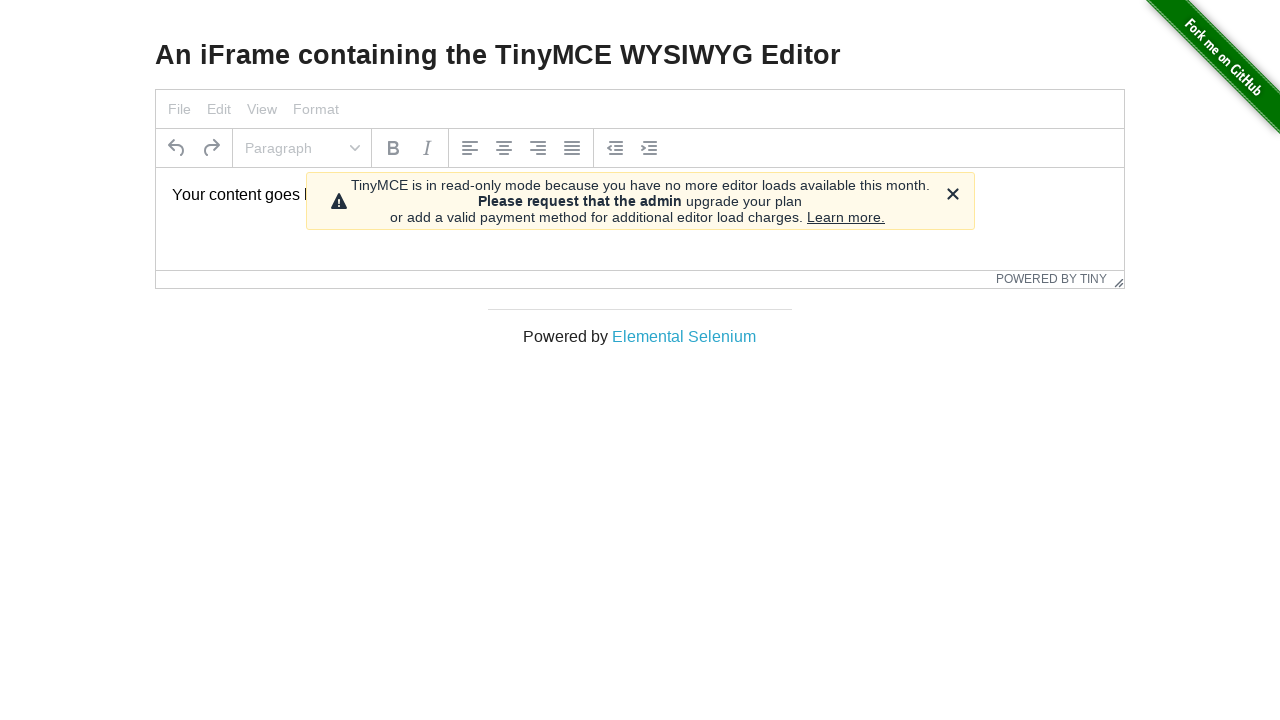

Entered zip code '90566-7771' in iframe text field on #mce_0_ifr >> internal:control=enter-frame >> body
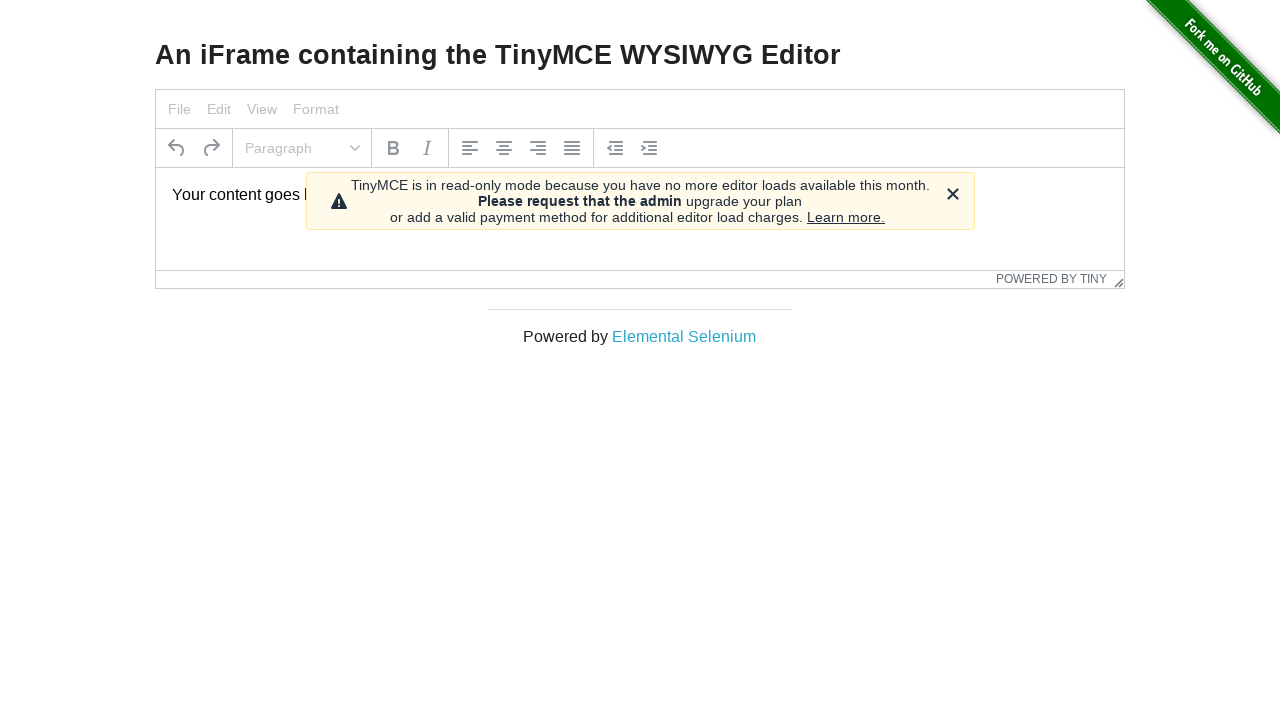

Entered zip code '59590-4157' in iframe text field on #mce_0_ifr >> internal:control=enter-frame >> body
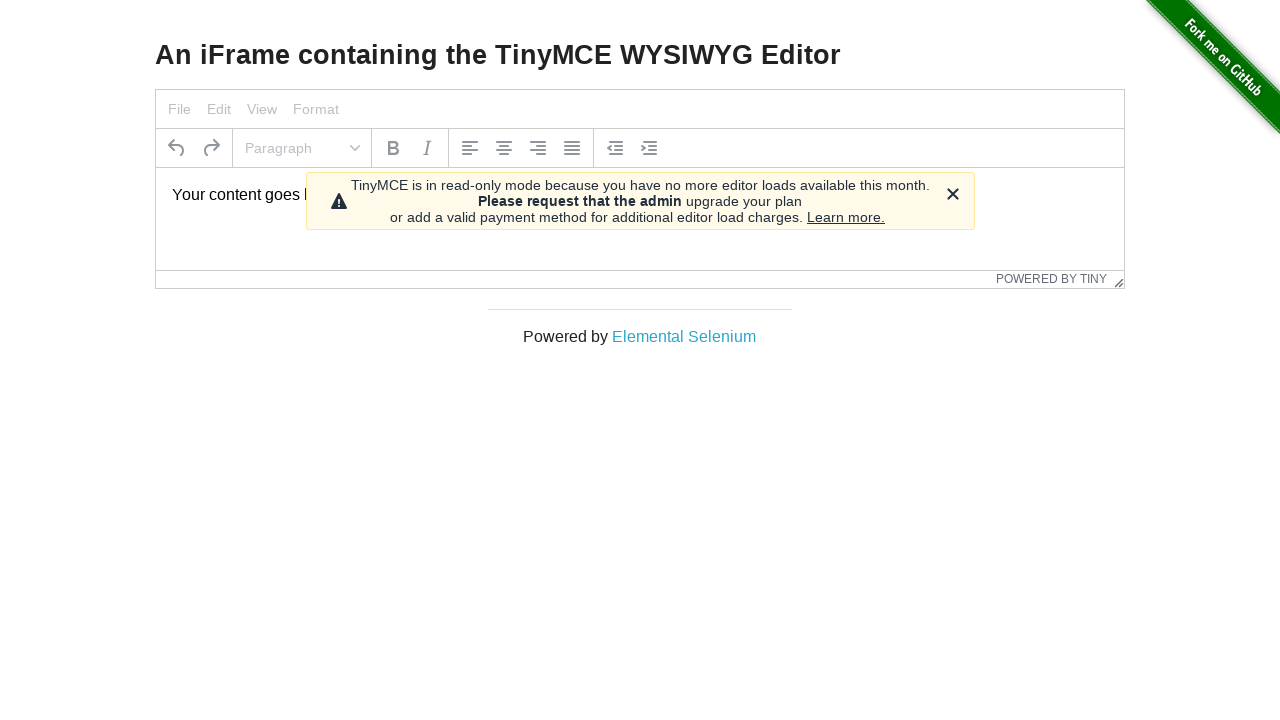

Entered zip code '53919-4257' in iframe text field on #mce_0_ifr >> internal:control=enter-frame >> body
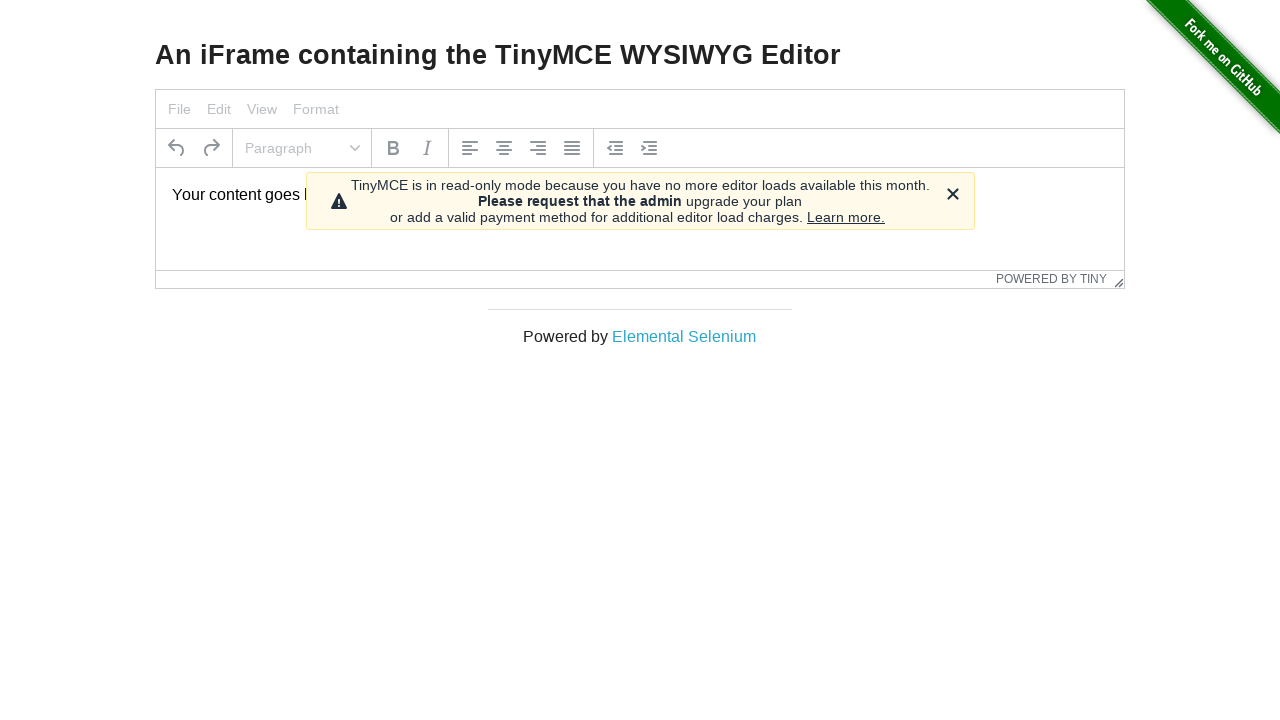

Entered zip code '33263' in iframe text field on #mce_0_ifr >> internal:control=enter-frame >> body
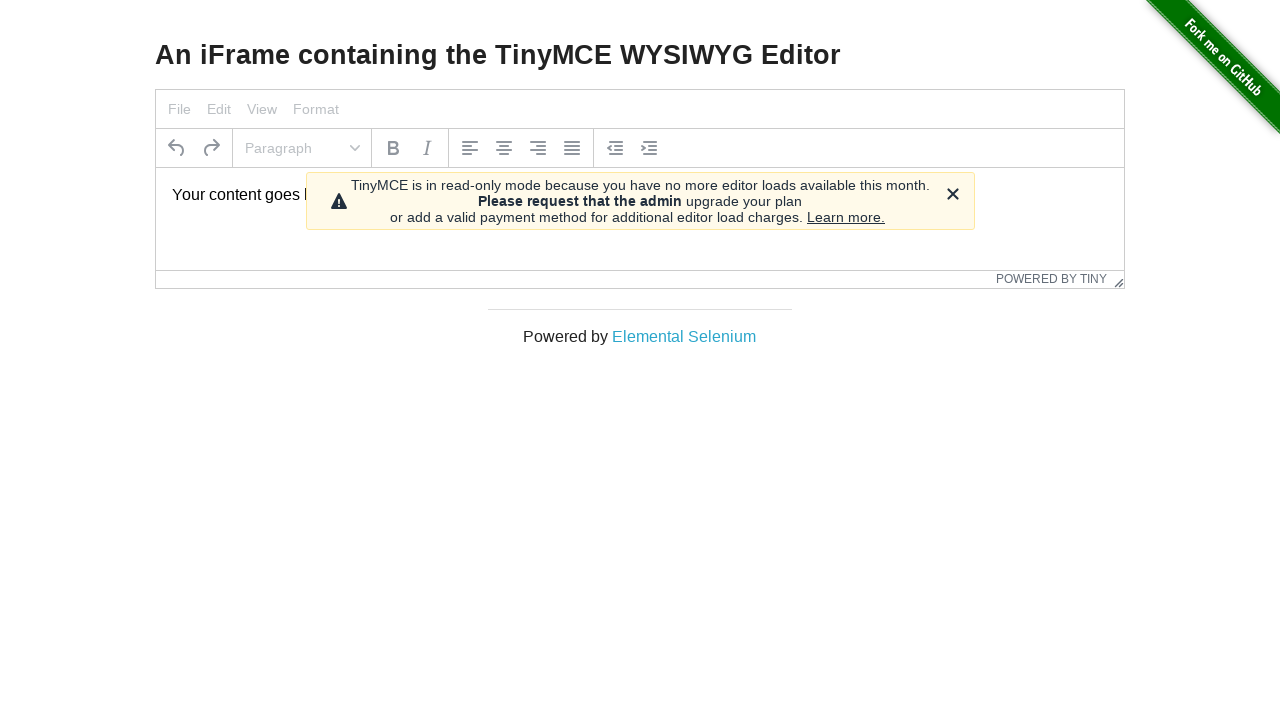

Entered zip code '23505-1337' in iframe text field on #mce_0_ifr >> internal:control=enter-frame >> body
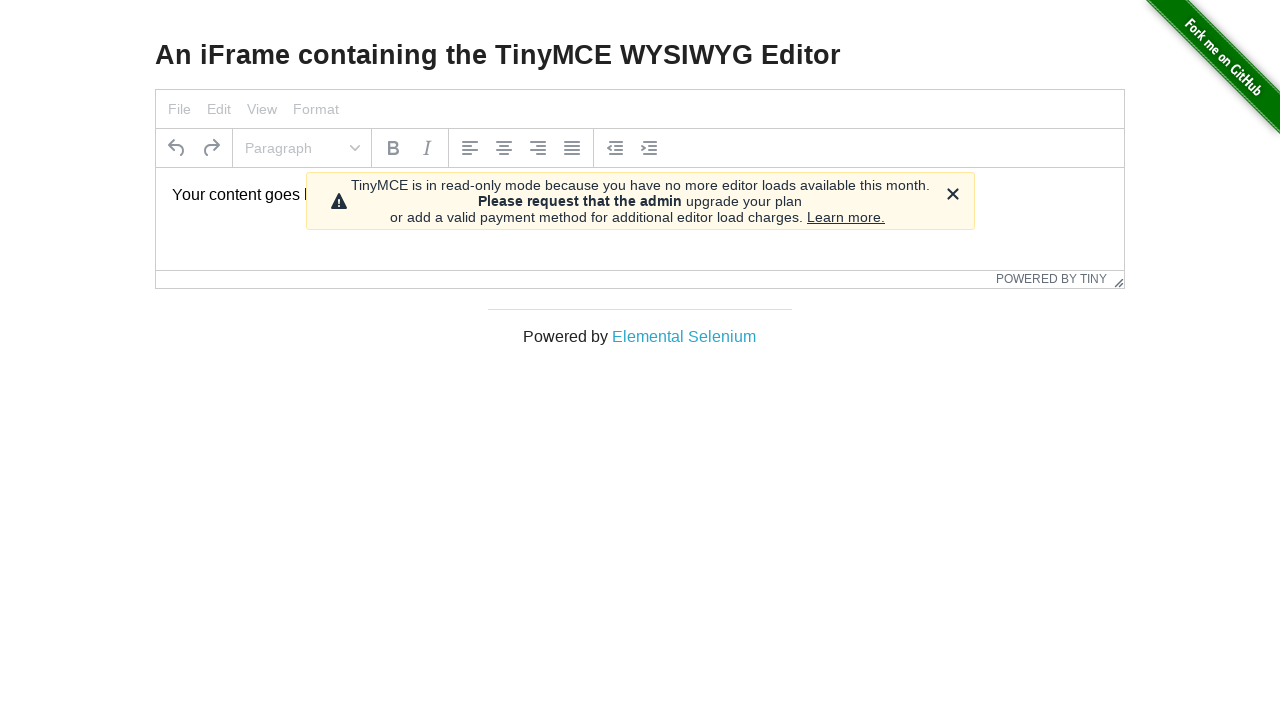

Entered zip code '58804-1099' in iframe text field on #mce_0_ifr >> internal:control=enter-frame >> body
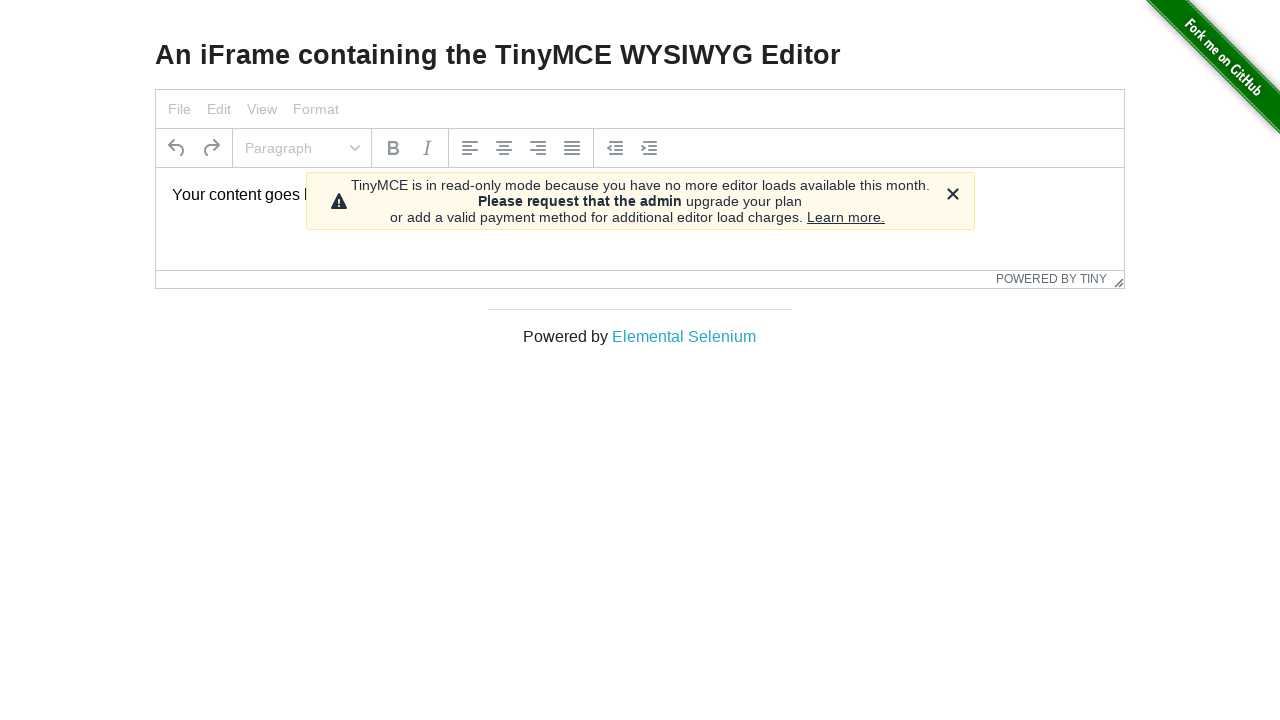

Entered zip code '44702-3705' in iframe text field on #mce_0_ifr >> internal:control=enter-frame >> body
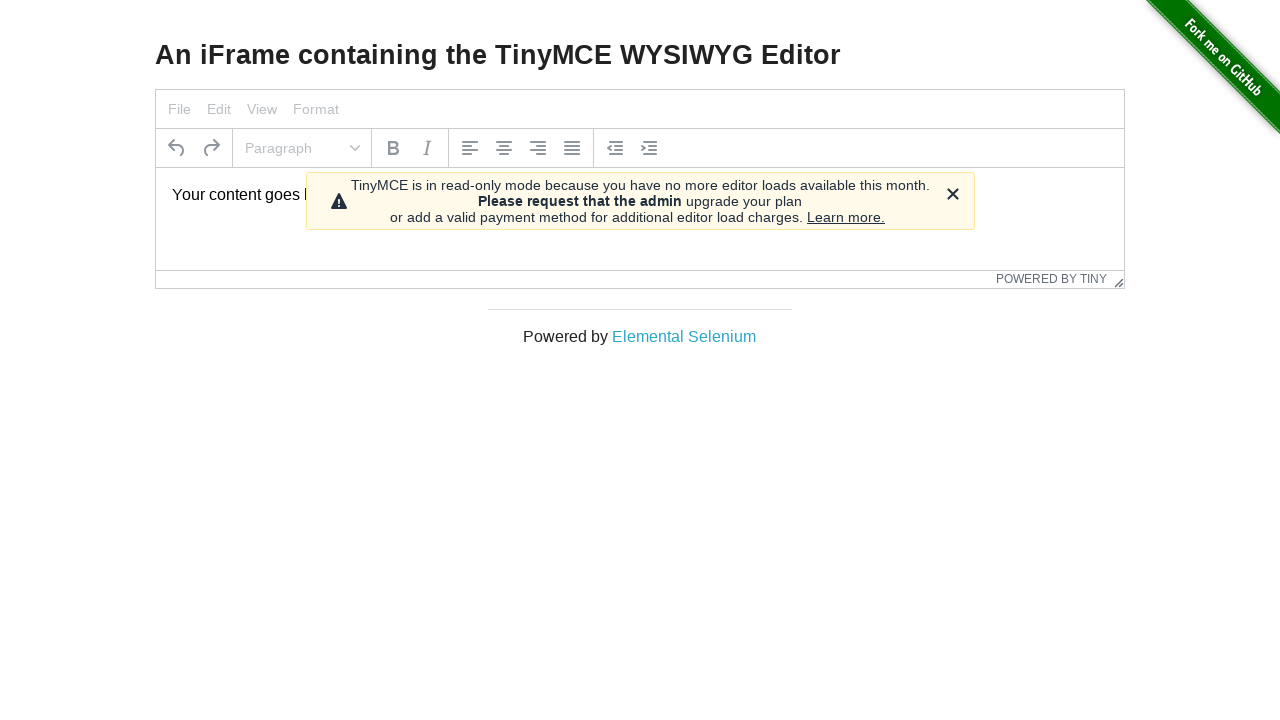

Entered zip code '31428-2261' in iframe text field on #mce_0_ifr >> internal:control=enter-frame >> body
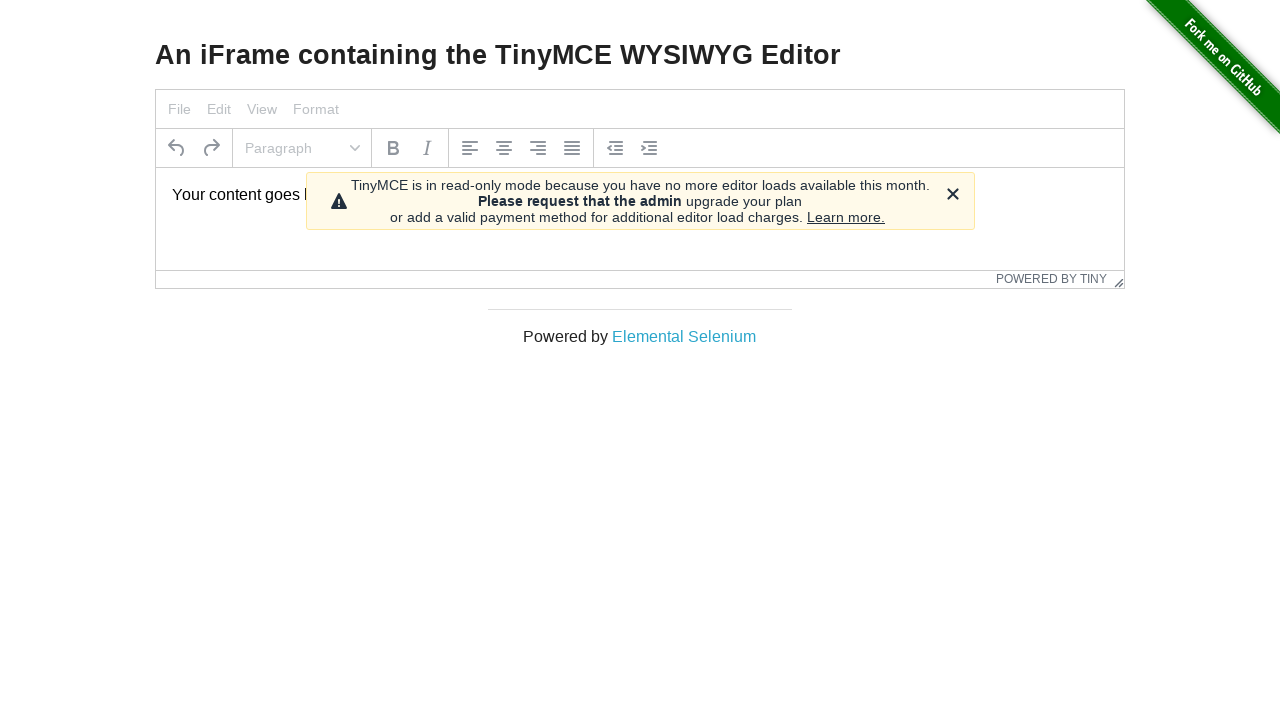

Entered zip code '76495-3109' in iframe text field on #mce_0_ifr >> internal:control=enter-frame >> body
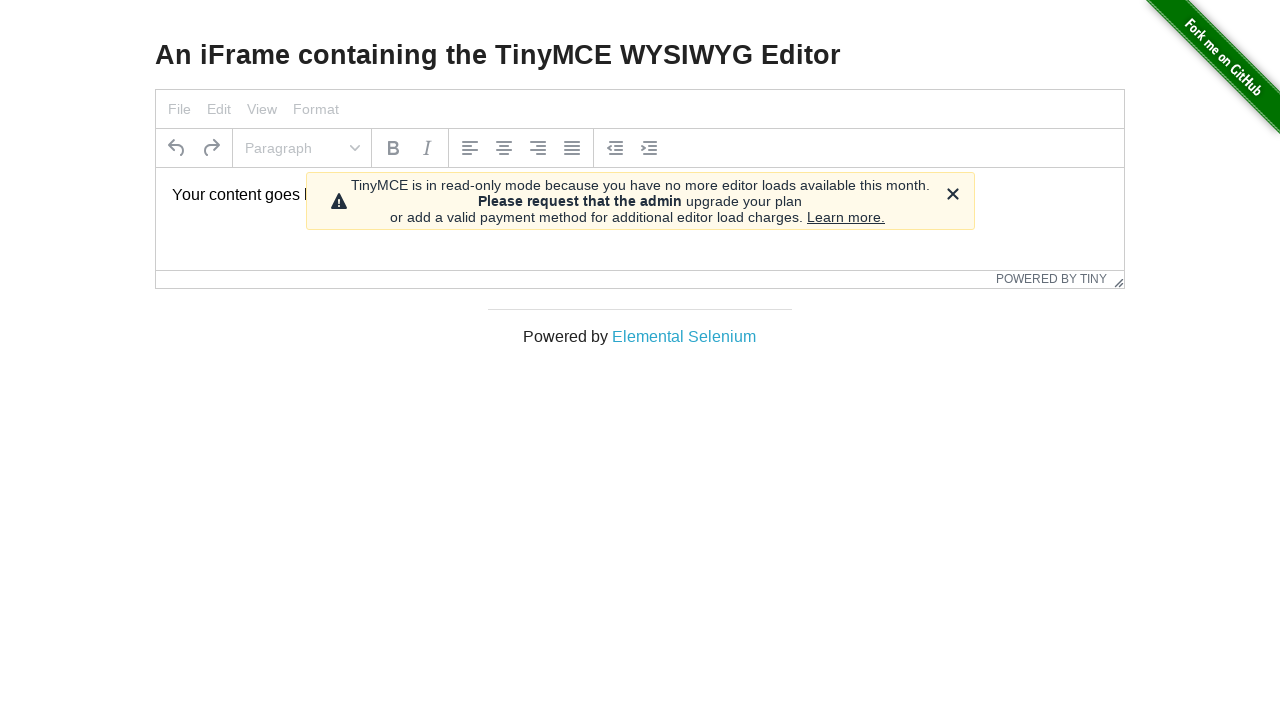

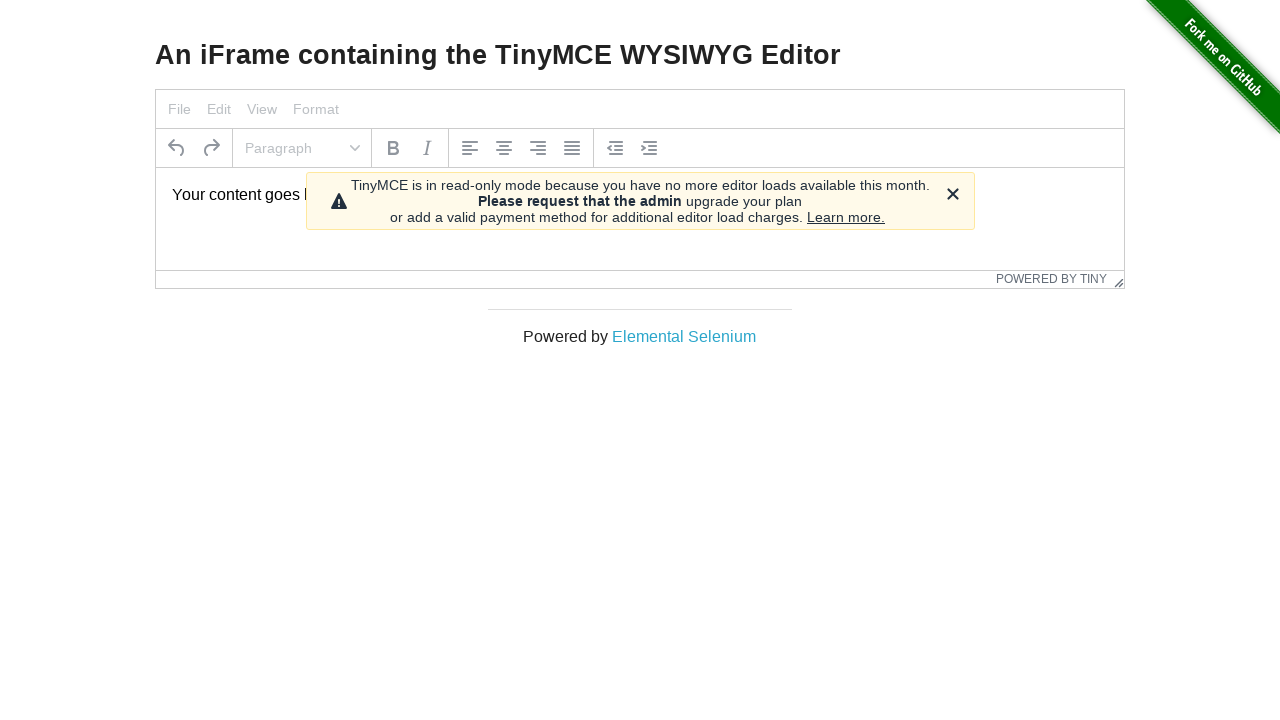